Fills out a Google Form by selecting a radio button option based on a name and submitting the form

Starting URL: https://docs.google.com/forms/d/e/1FAIpQLSdrErooFYWLLArmyLaINRAWzDF3TJ9ctaI0jH-F6qWHjQT_Sw/viewform

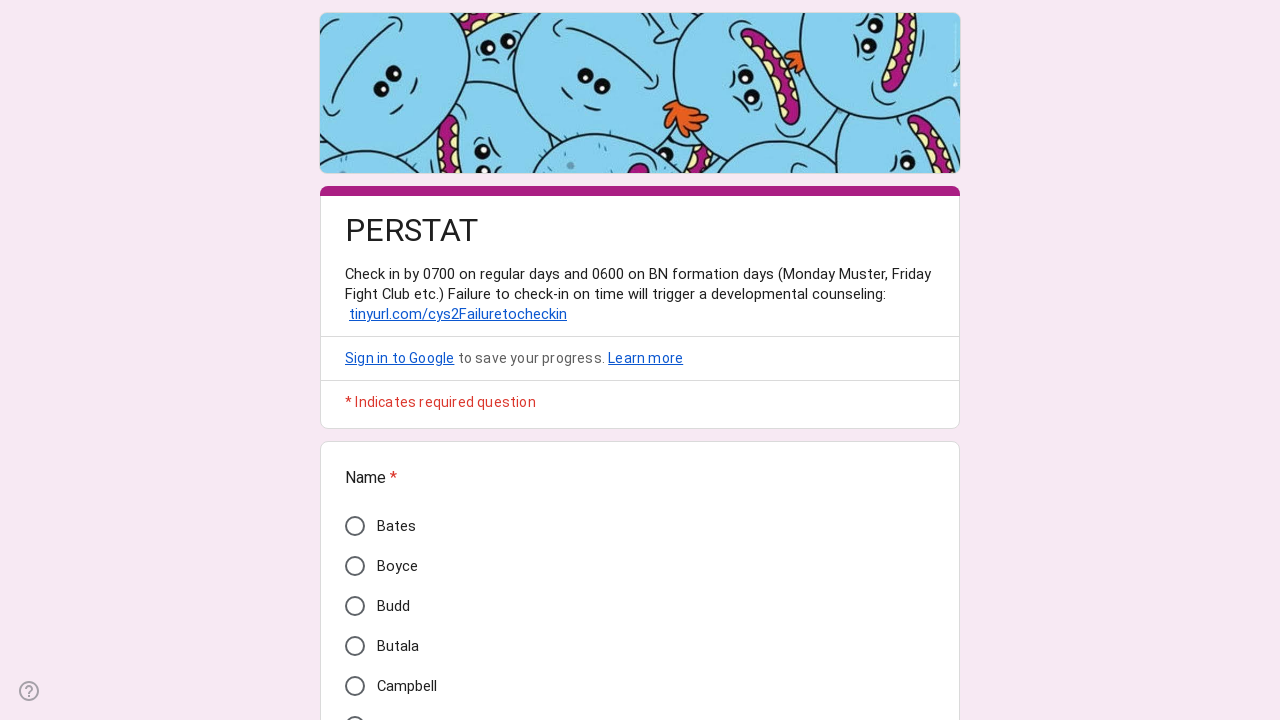

Waited for form name options to load
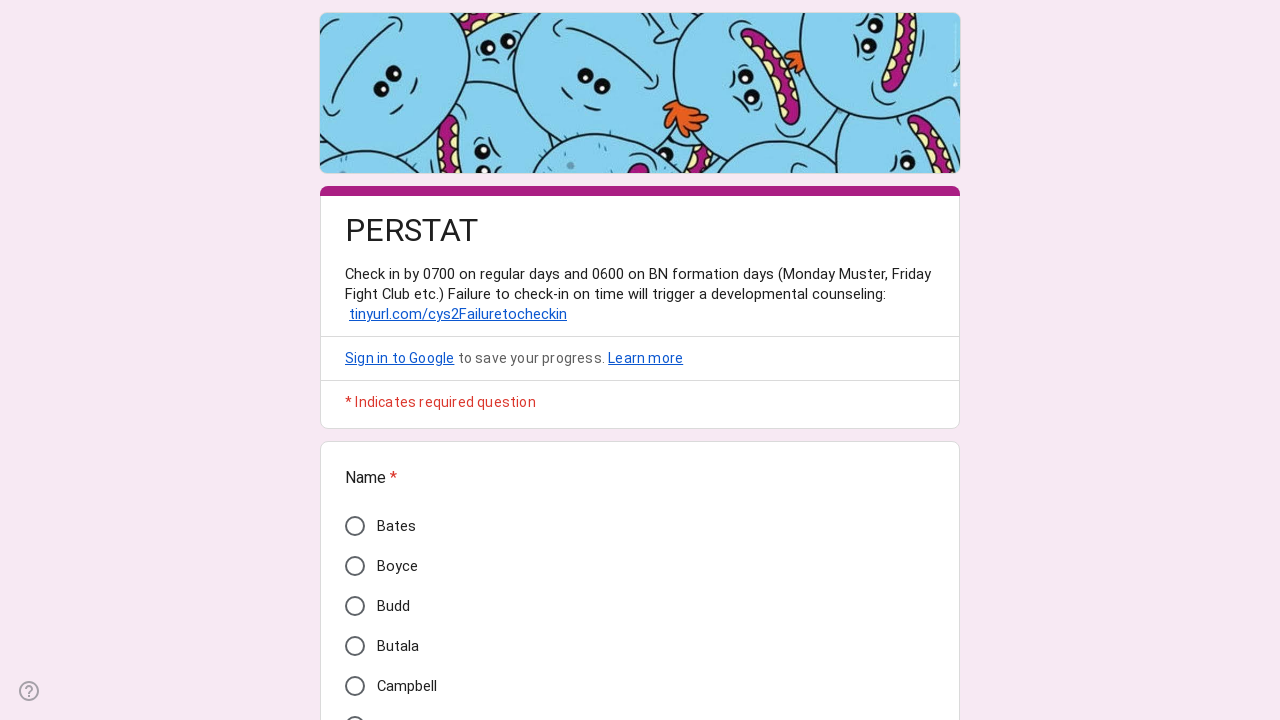

Retrieved all name option elements
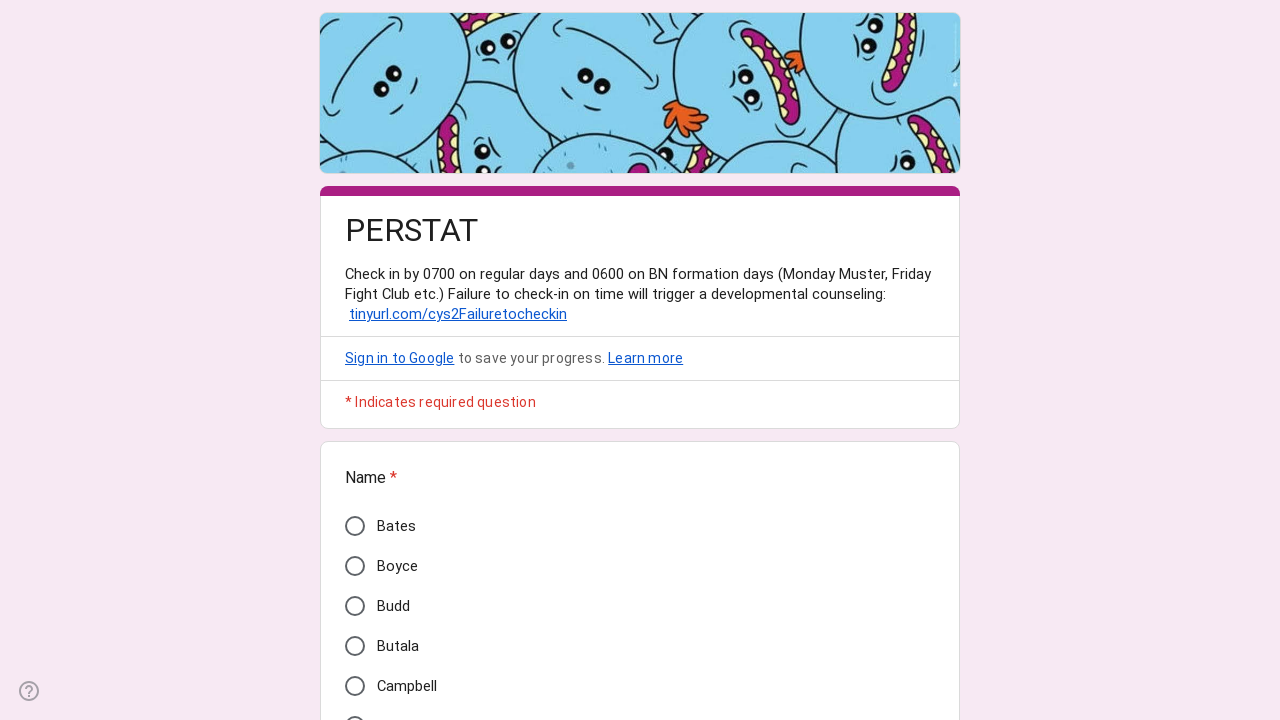

Extracted text content from all name options
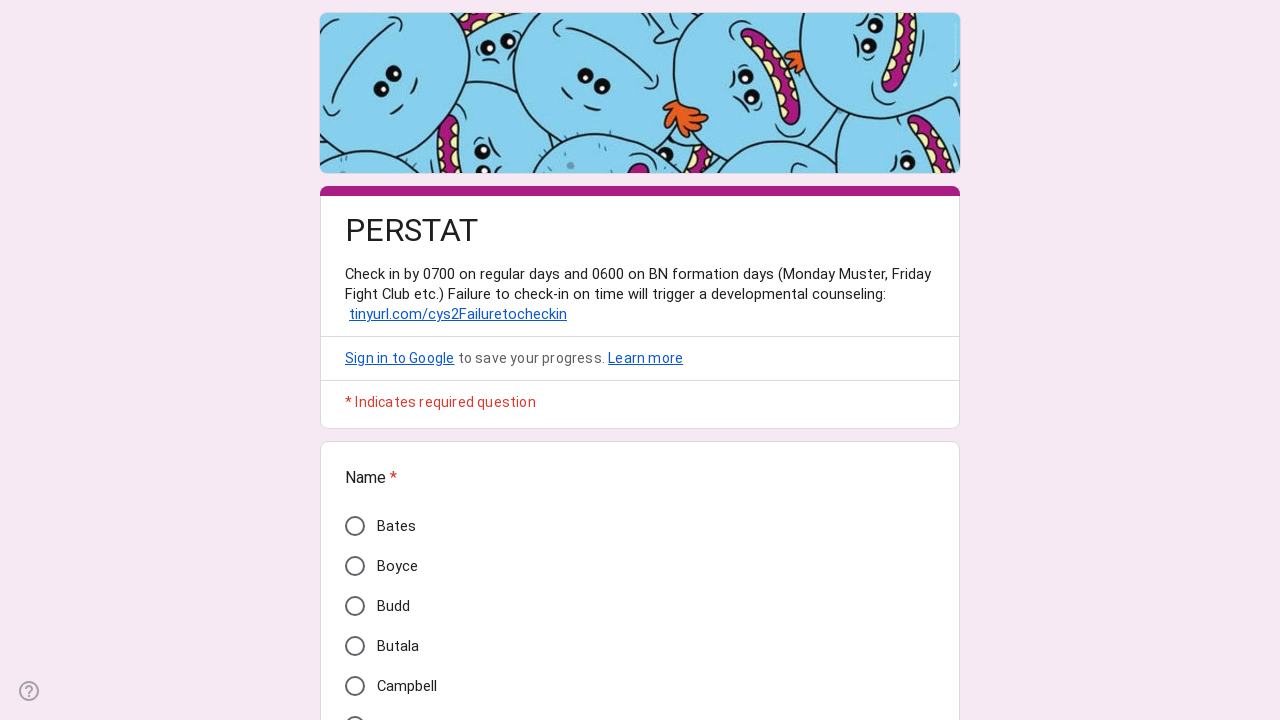

Target name 'johnson' not found, using fallback position 0
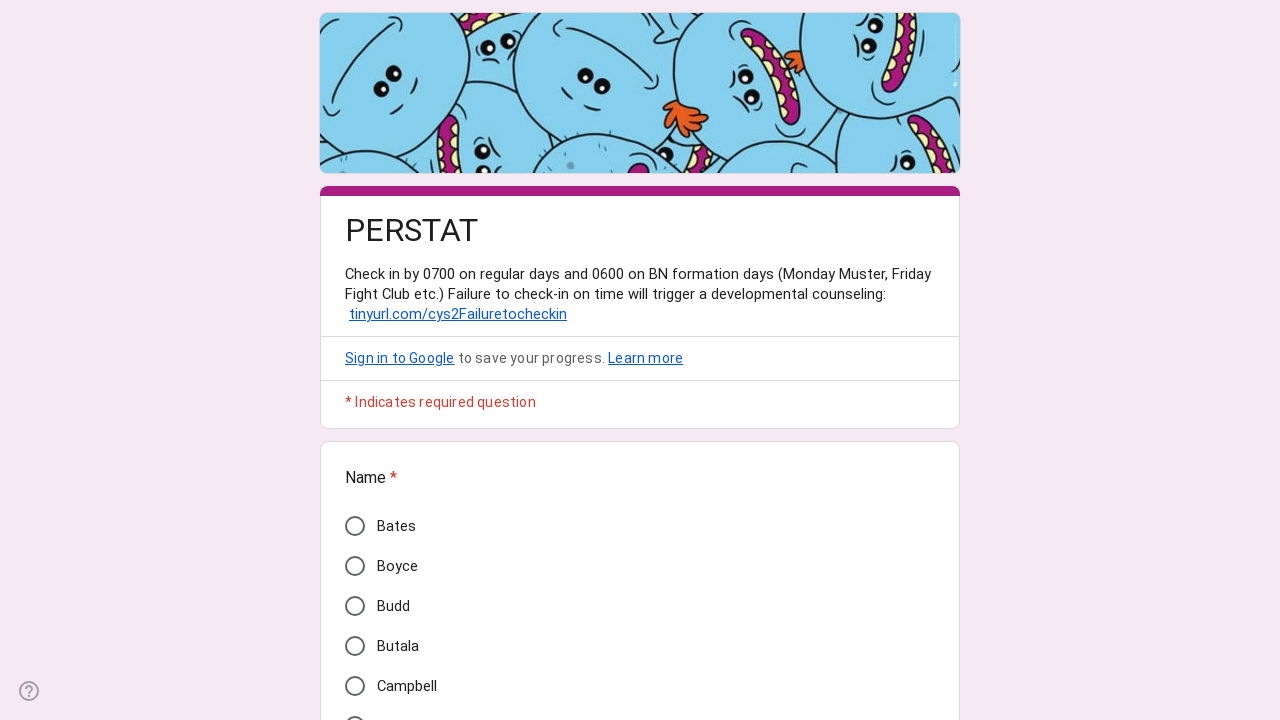

Clicked radio button for name at position 0
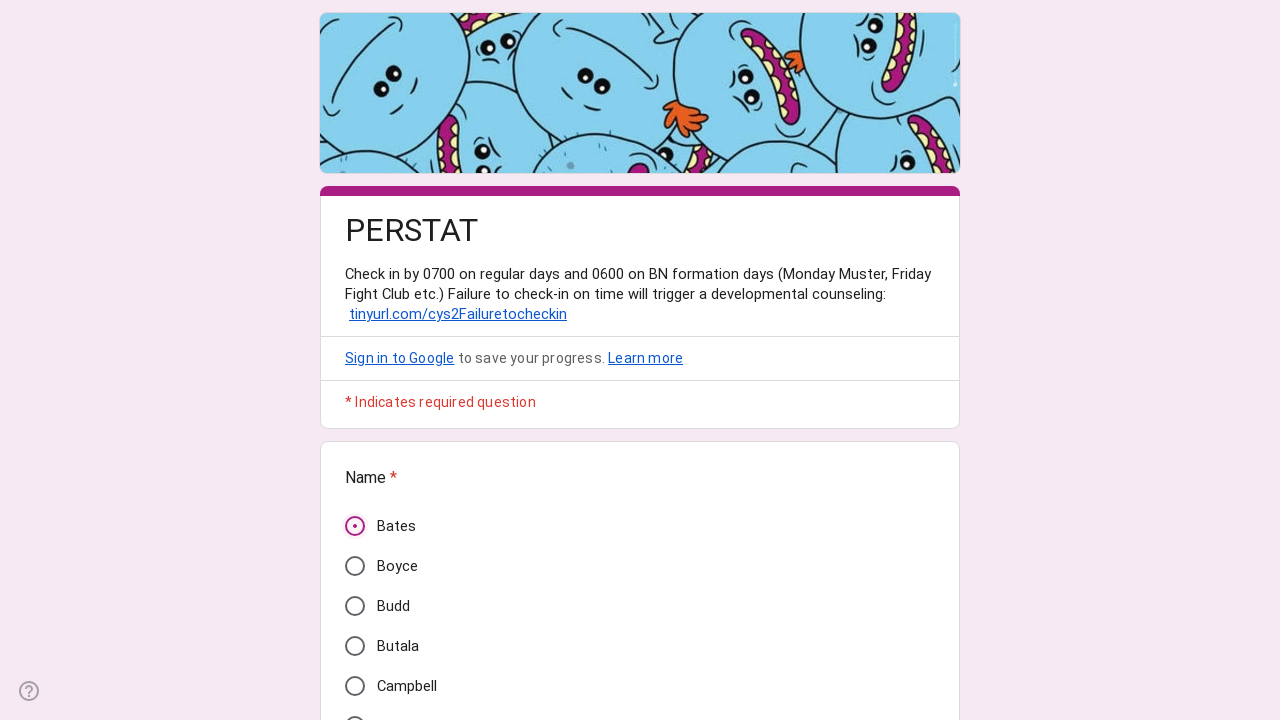

Clicked form submit button at (368, 534) on .Y5sE8d .NPEfkd
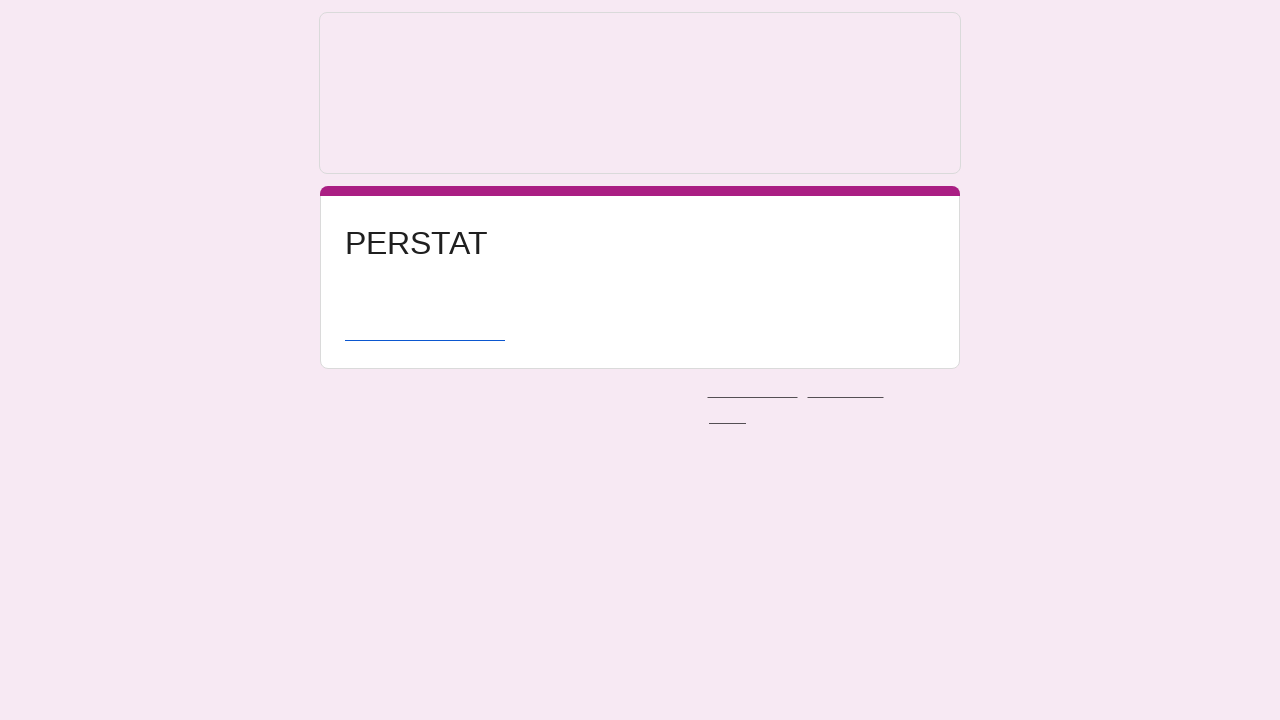

Form submission confirmation message appeared
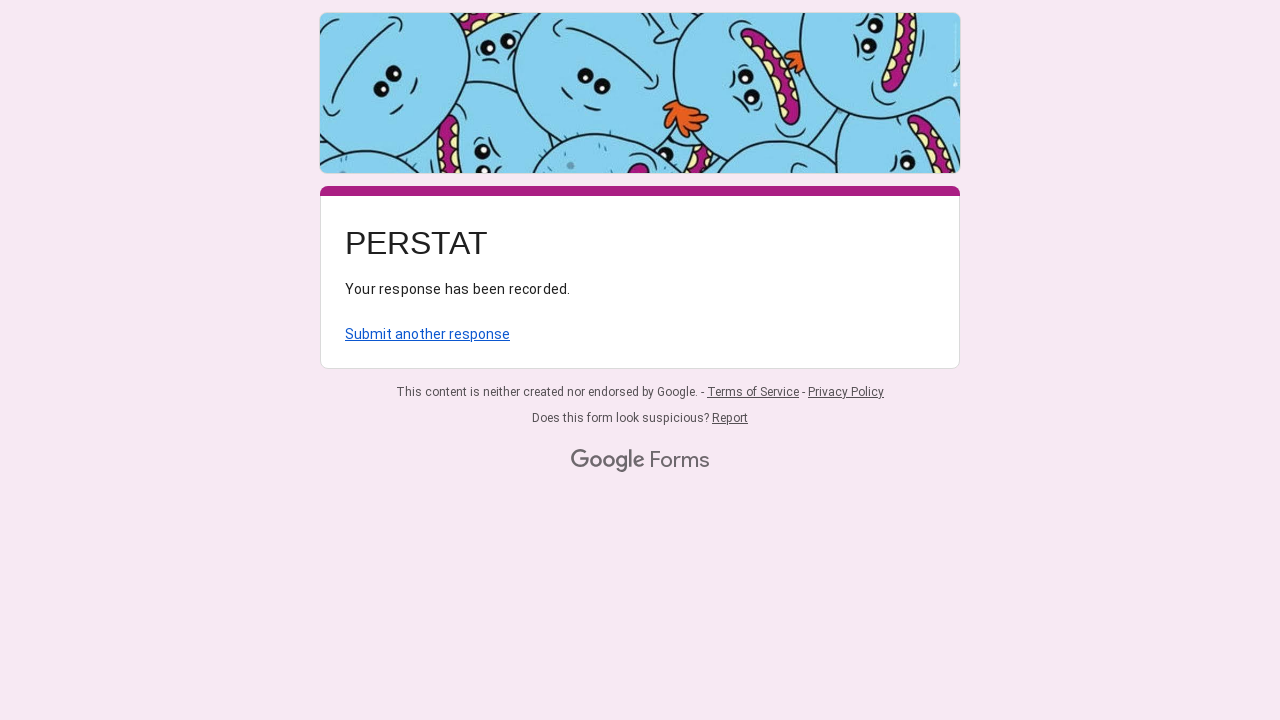

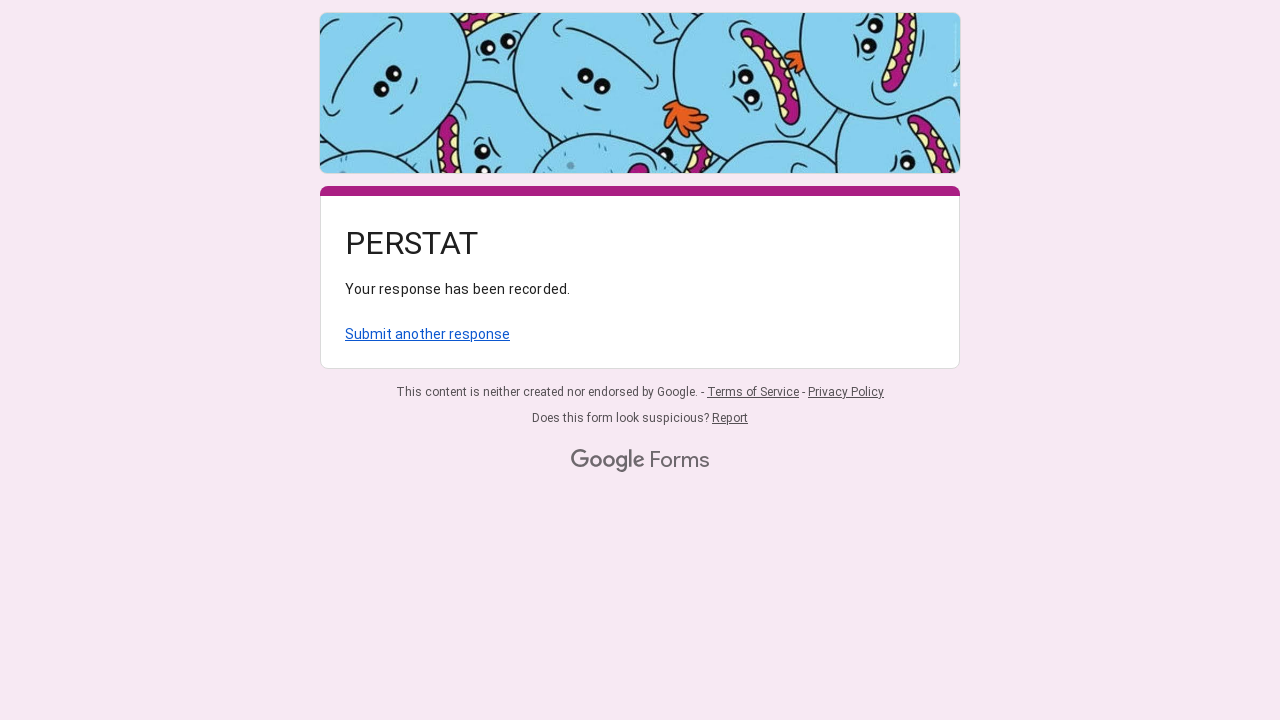